Tests dynamic property where a button becomes enabled after 5 seconds

Starting URL: https://demoqa.com/dynamic-properties

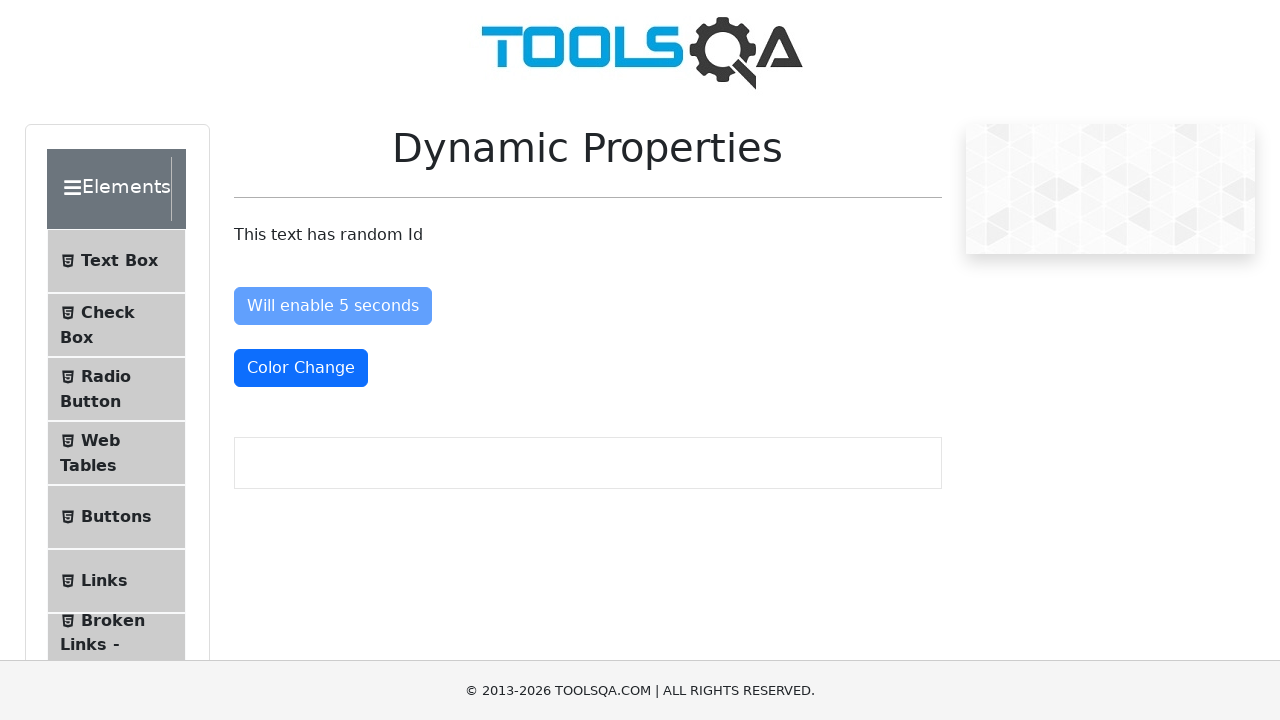

Waited for button to become enabled after 5 seconds
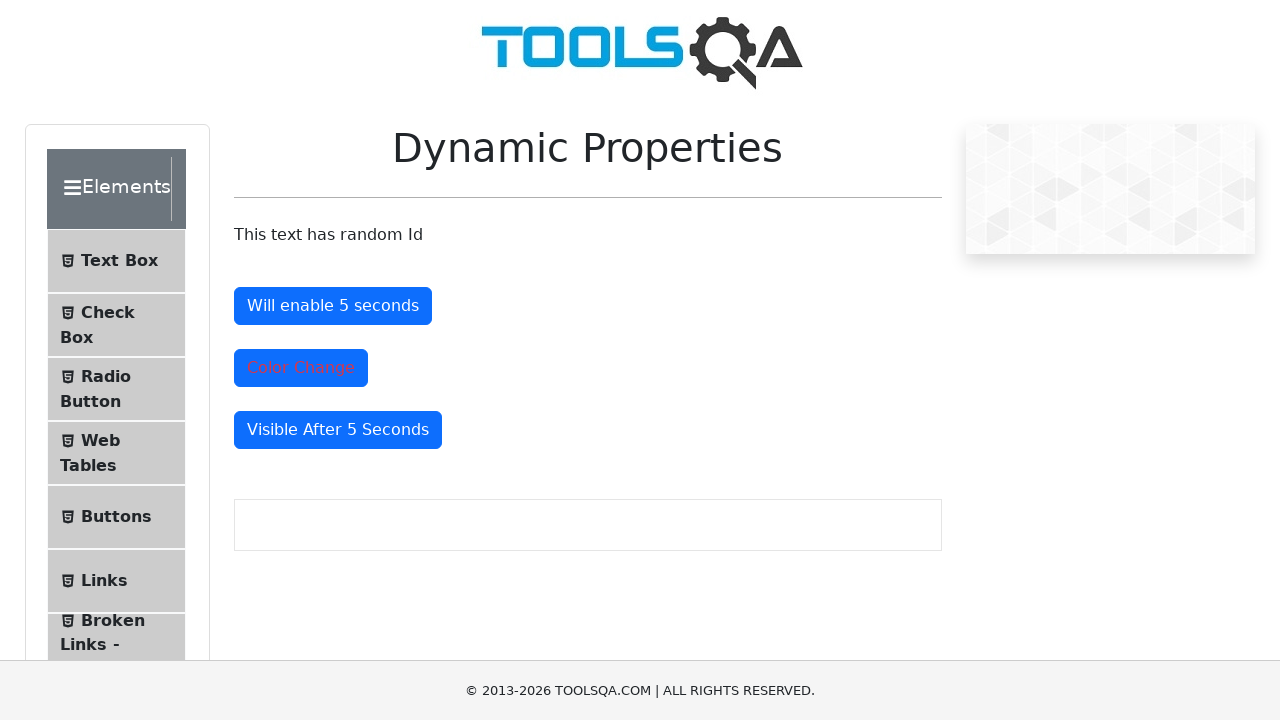

Clicked the enabled button at (333, 306) on #enableAfter
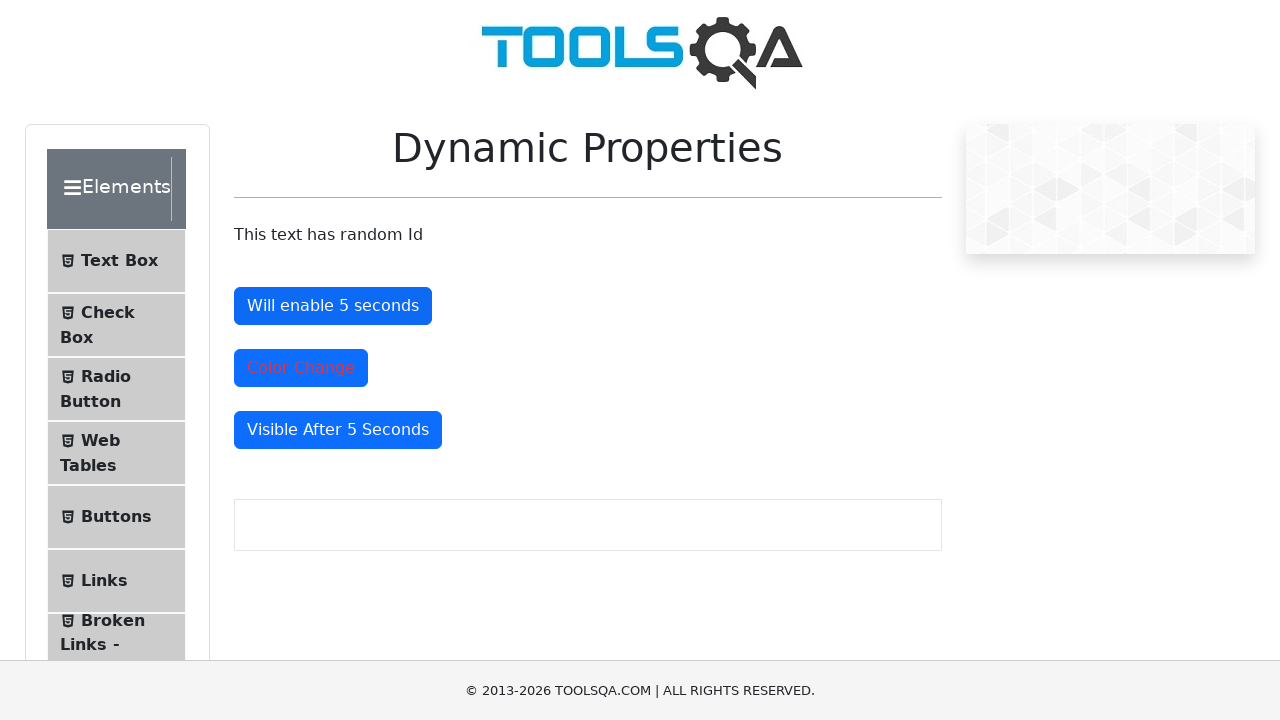

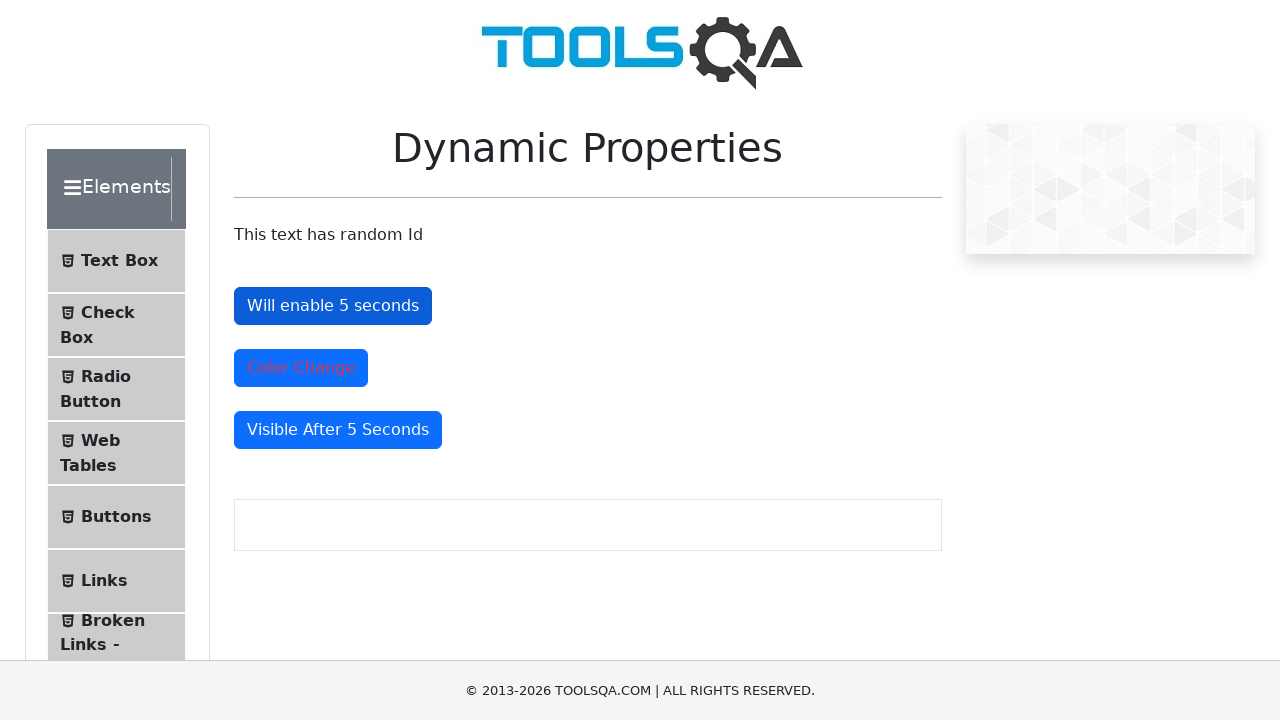